Tests that the radios/podcasts page loads correctly by verifying the page identifier

Starting URL: https://www.gcores.com/radios

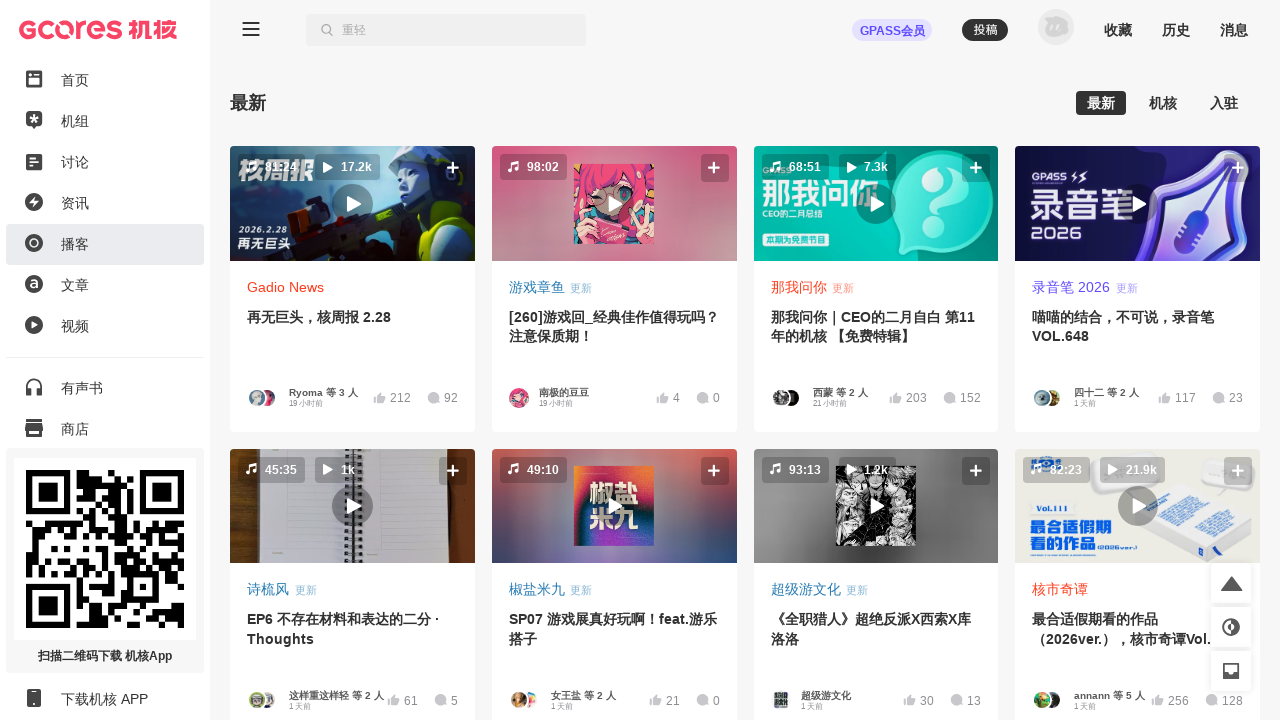

Main app container loaded
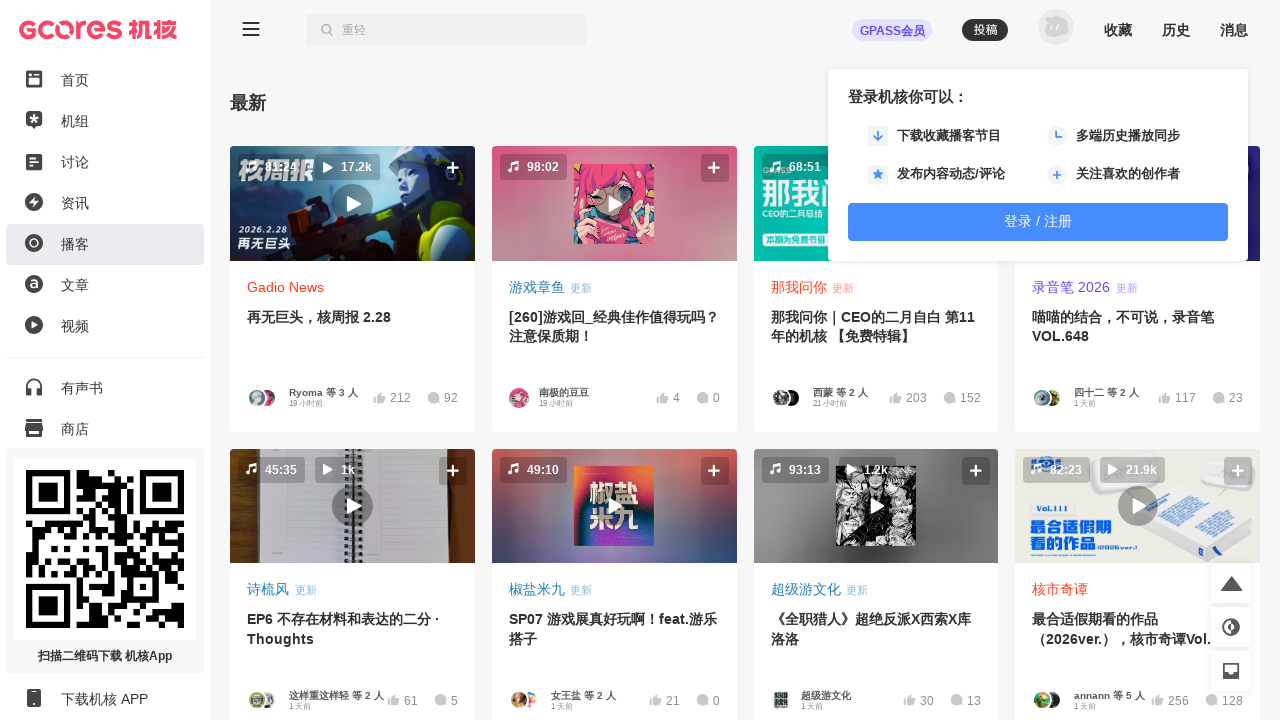

Located app_inner element
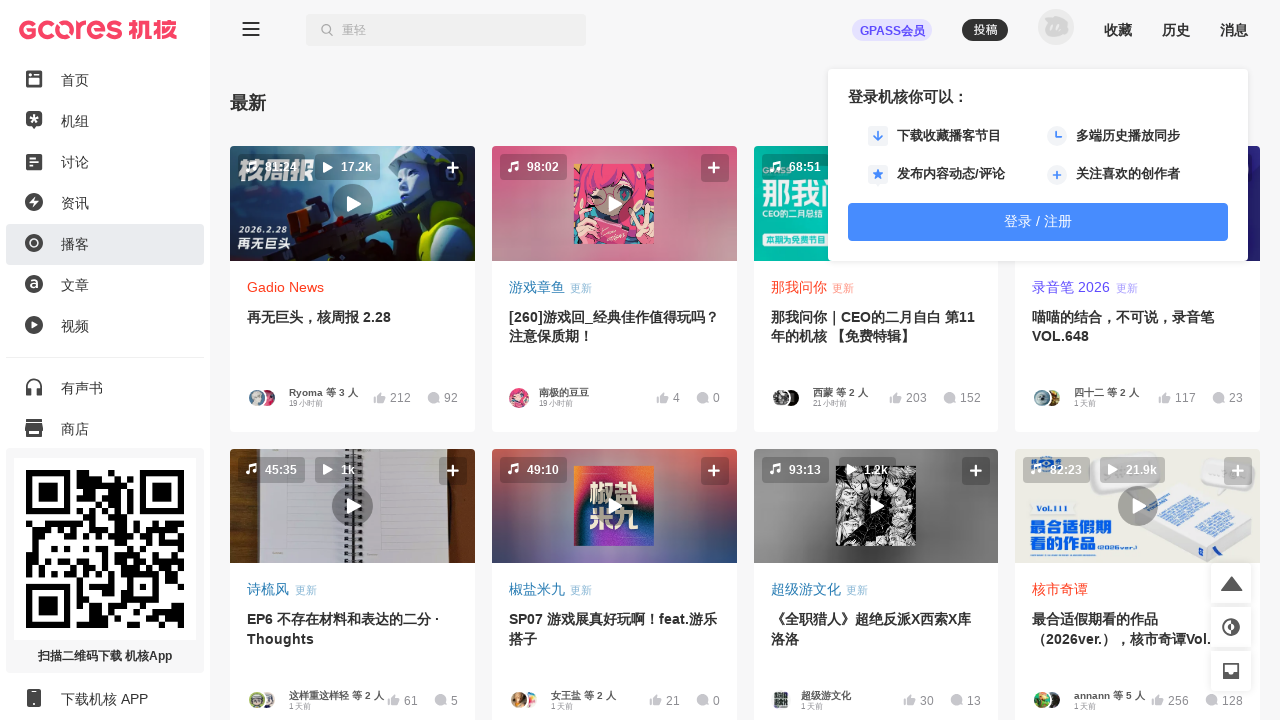

Verified radios page identifier - data-page-name attribute equals 'radios'
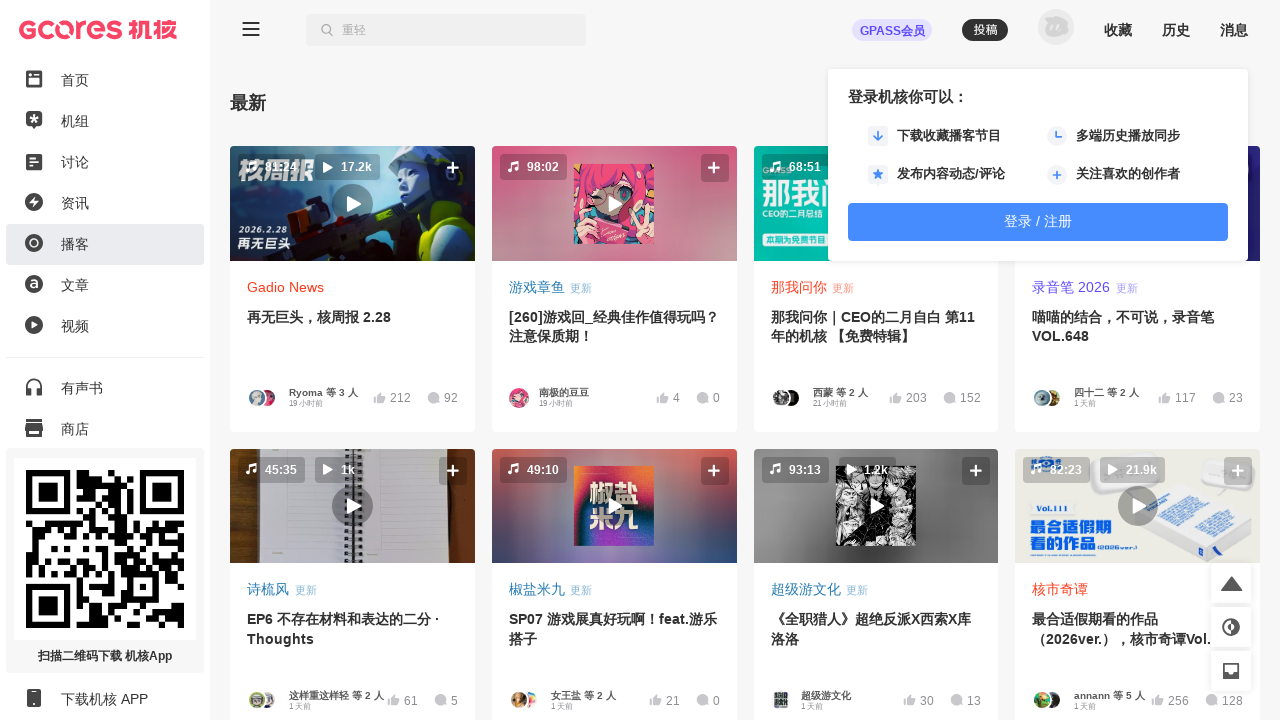

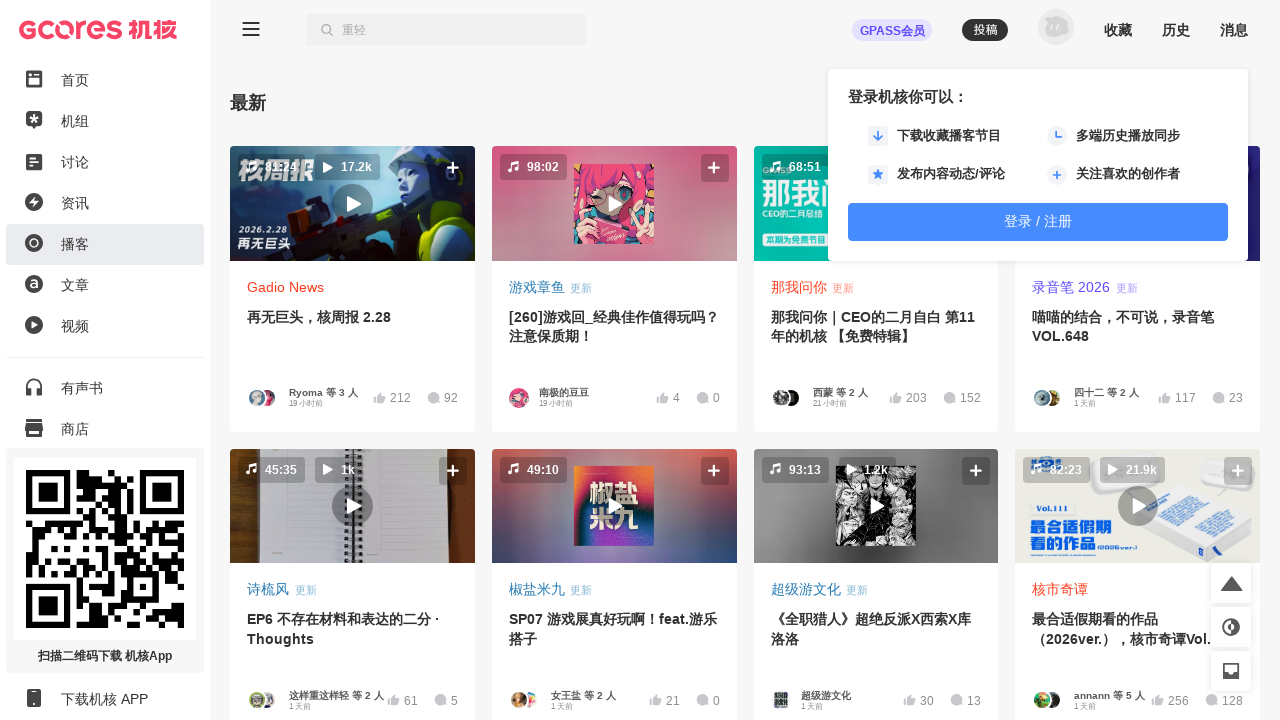